Navigates to a practice automation site, clicks on Basic Elements link, scrolls to alert section, triggers a JavaScript alert, verifies the alert text, and accepts it

Starting URL: http://automationbykrishna.com/#

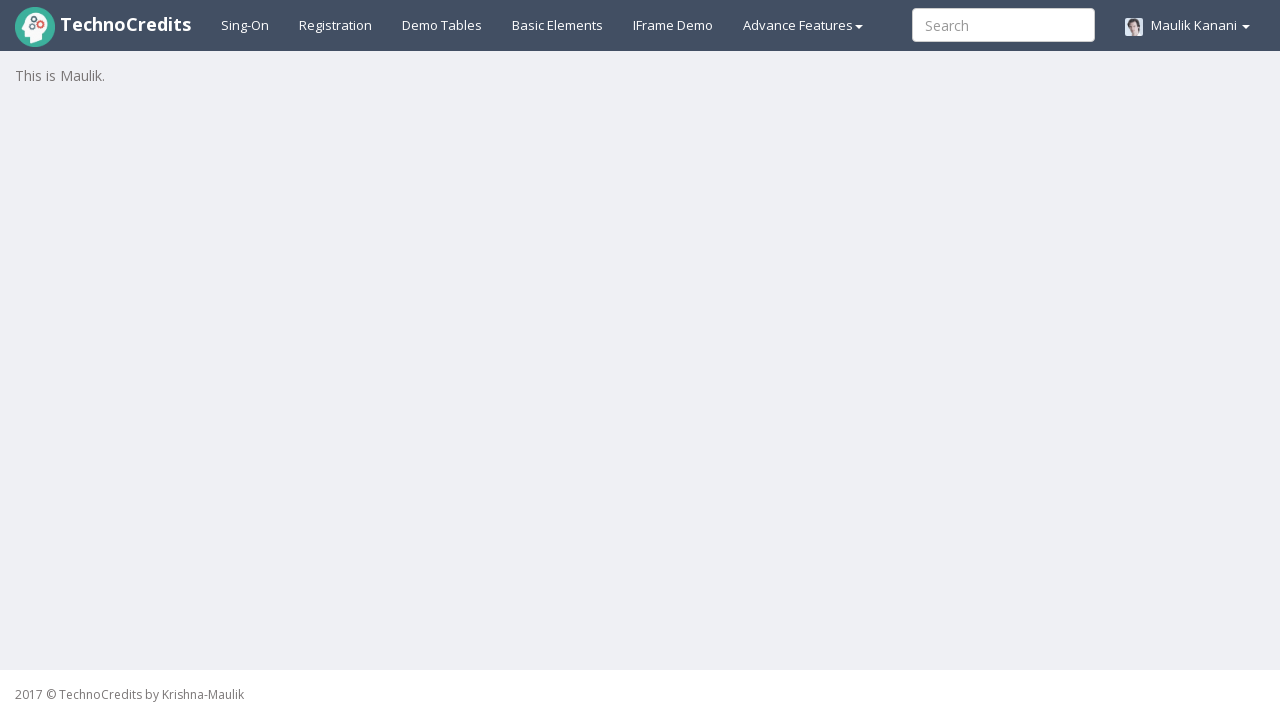

Clicked on Basic Elements link at (558, 25) on a:text('Basic Elements')
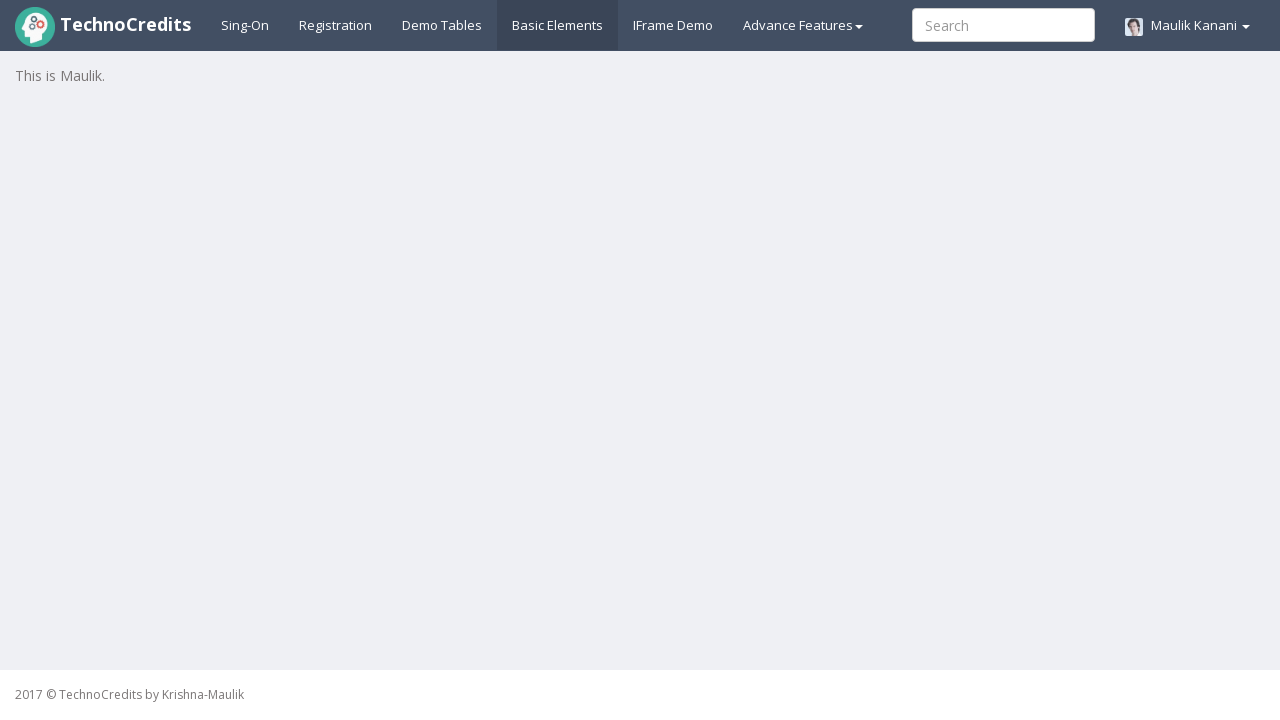

Waited for page to load (3000ms)
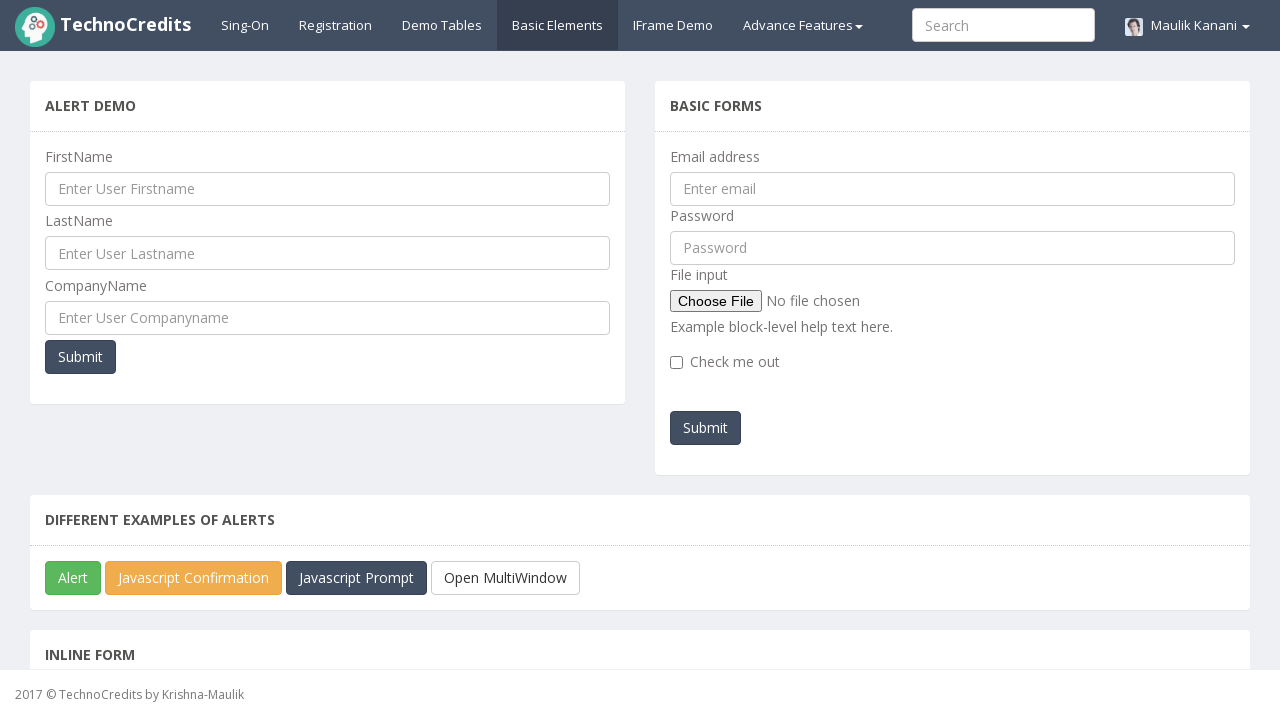

Scrolled to 'Different Examples of Alerts' section
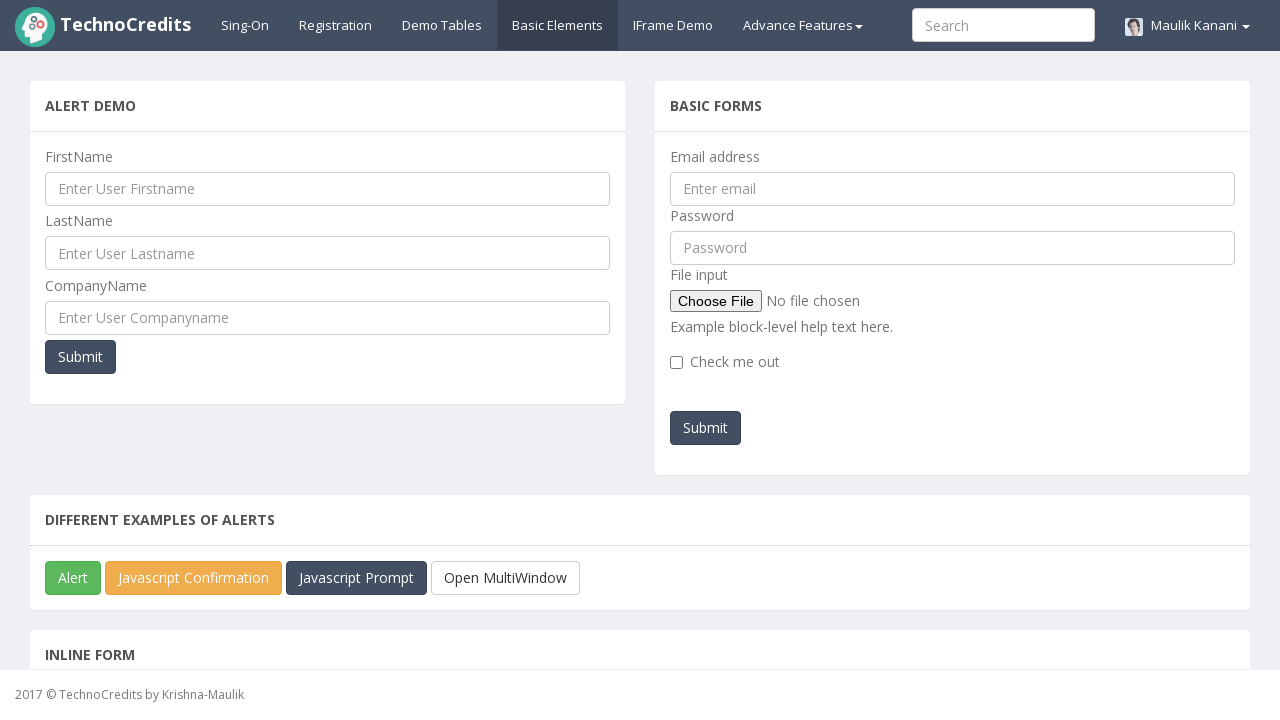

Waited after scrolling (3000ms)
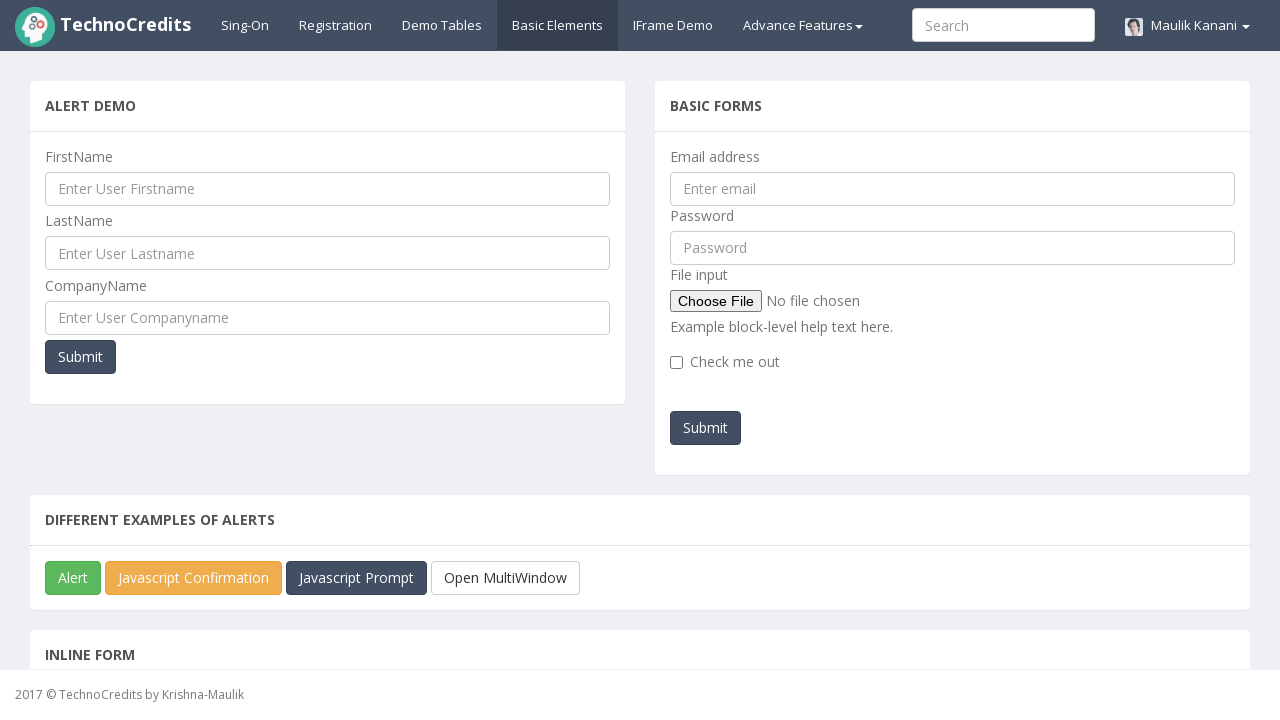

Set up dialog handler to accept/dismiss alerts
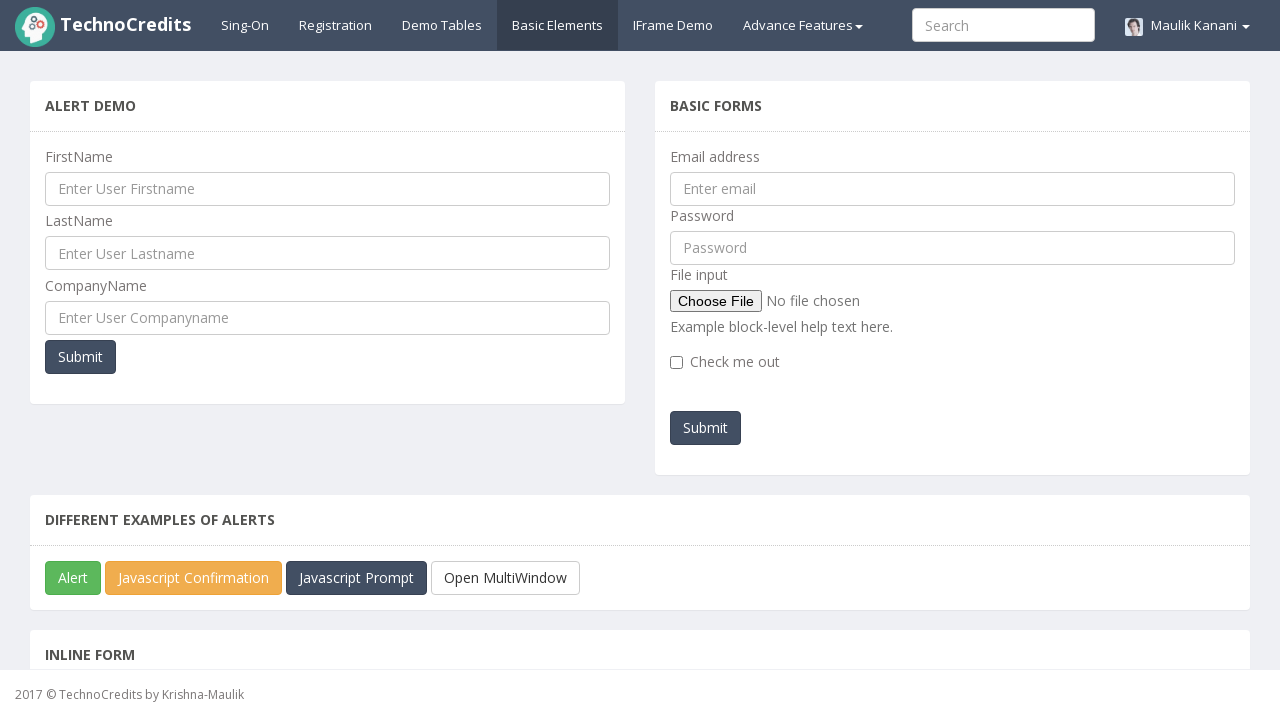

Clicked JavaScript Alert button, alert triggered and accepted at (73, 578) on xpath=//button[@type='submit' and @id='javascriptAlert']
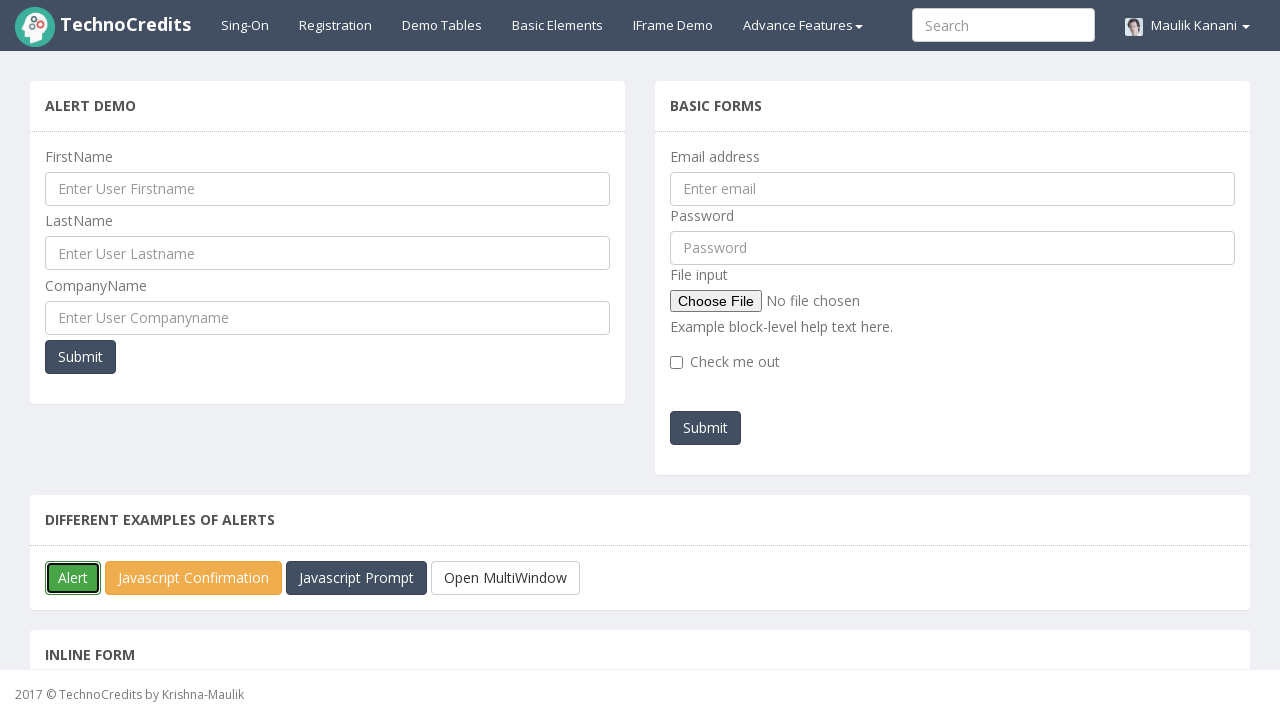

Waited for alert handling to complete (4000ms)
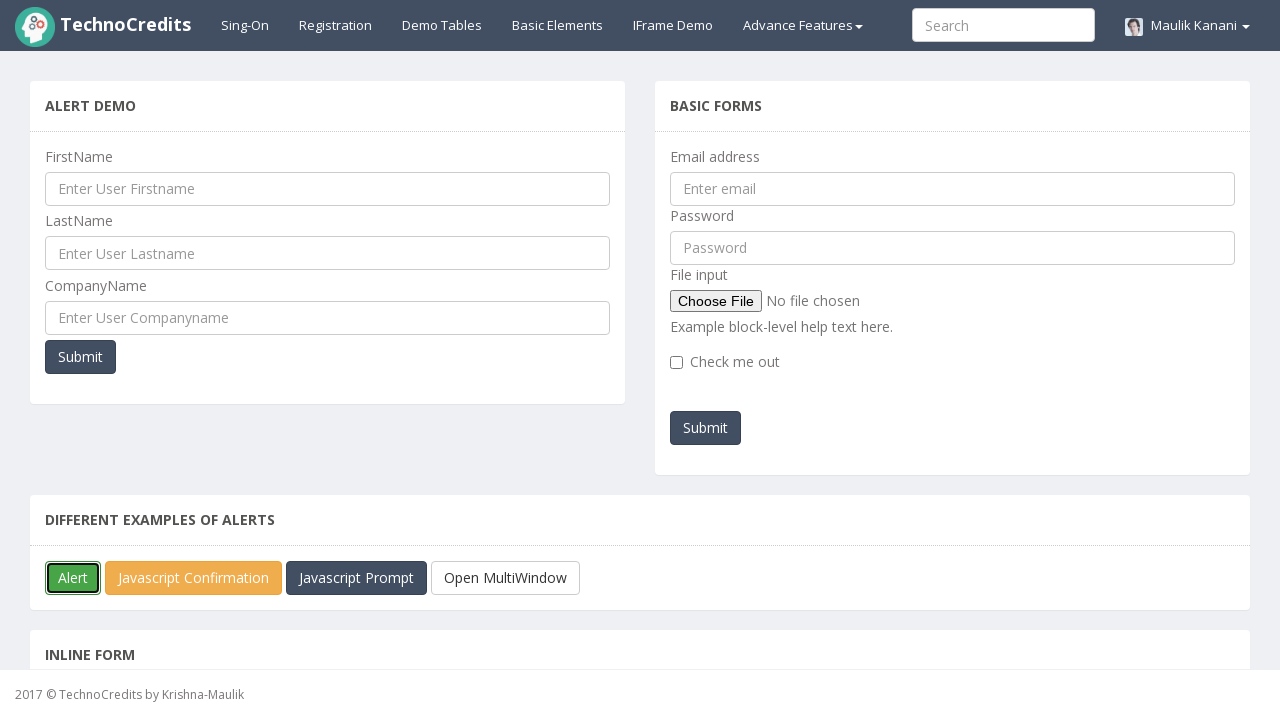

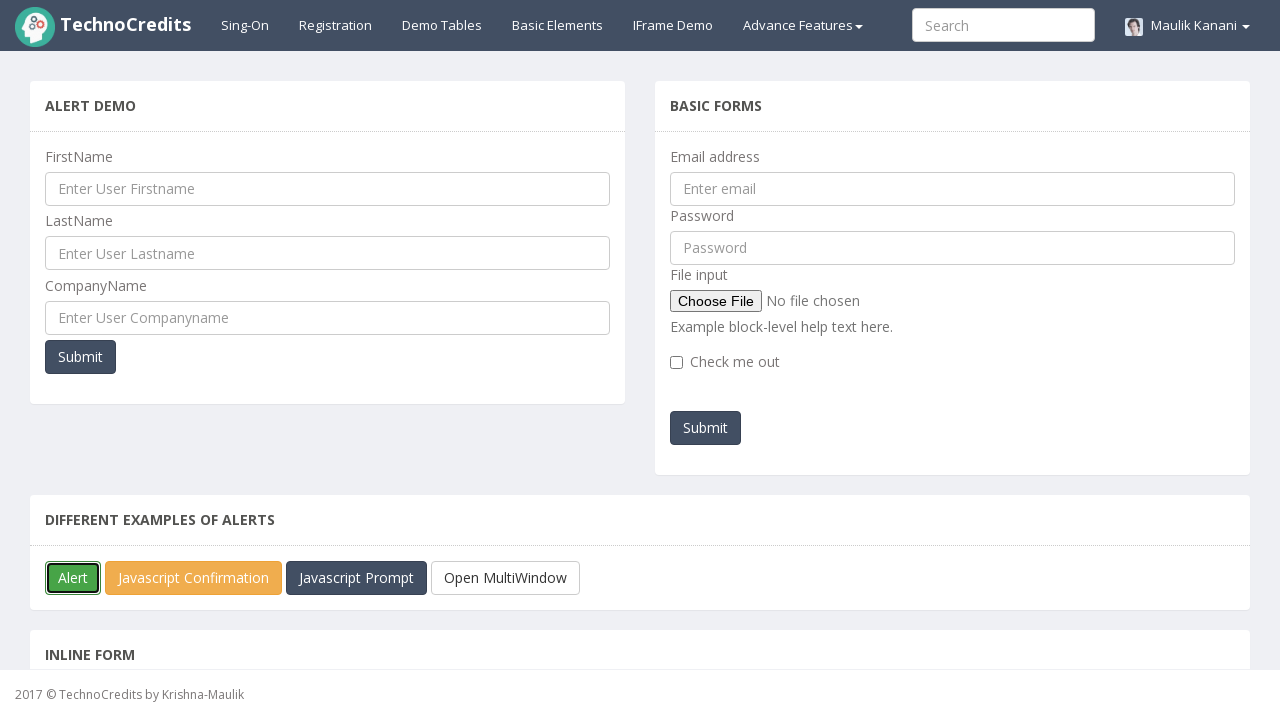